Tests that form elements (email textbox, education textarea, and age radio button) are displayed and interacts with them by filling text and clicking the radio button.

Starting URL: https://automationfc.github.io/basic-form/index.html

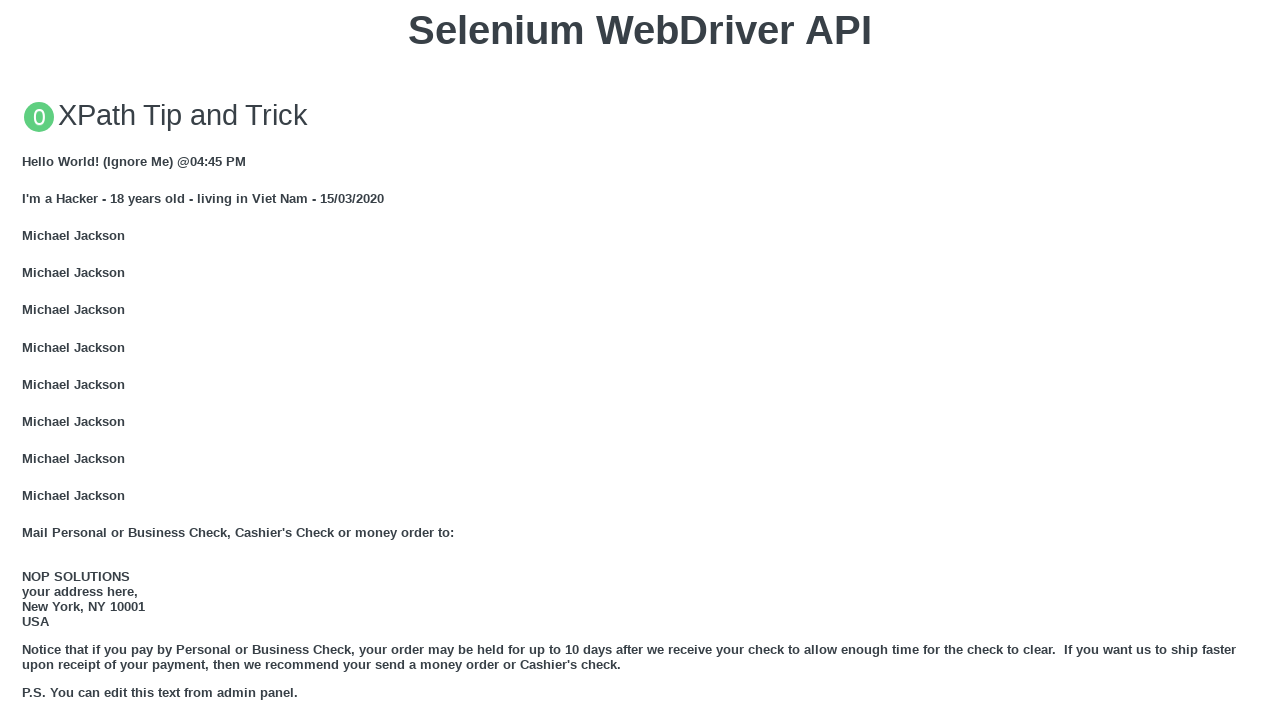

Email textbox is visible
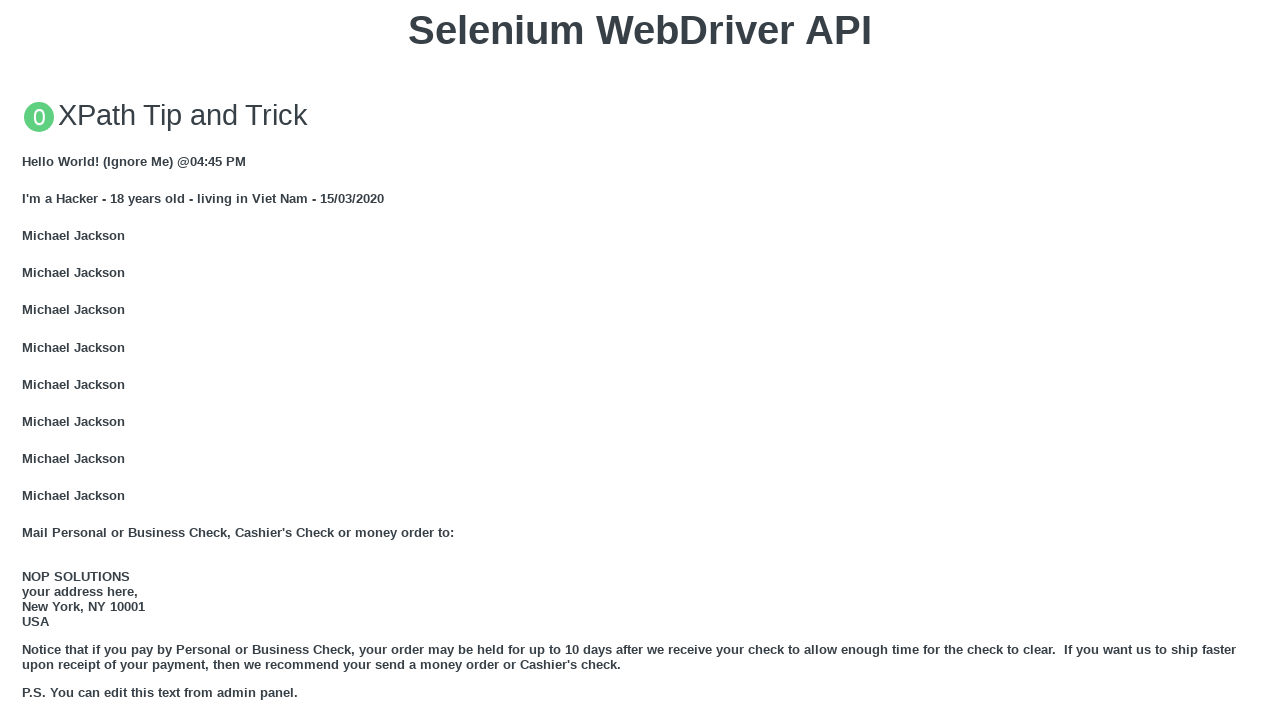

Filled email textbox with 'selenium webdriver' on #mail
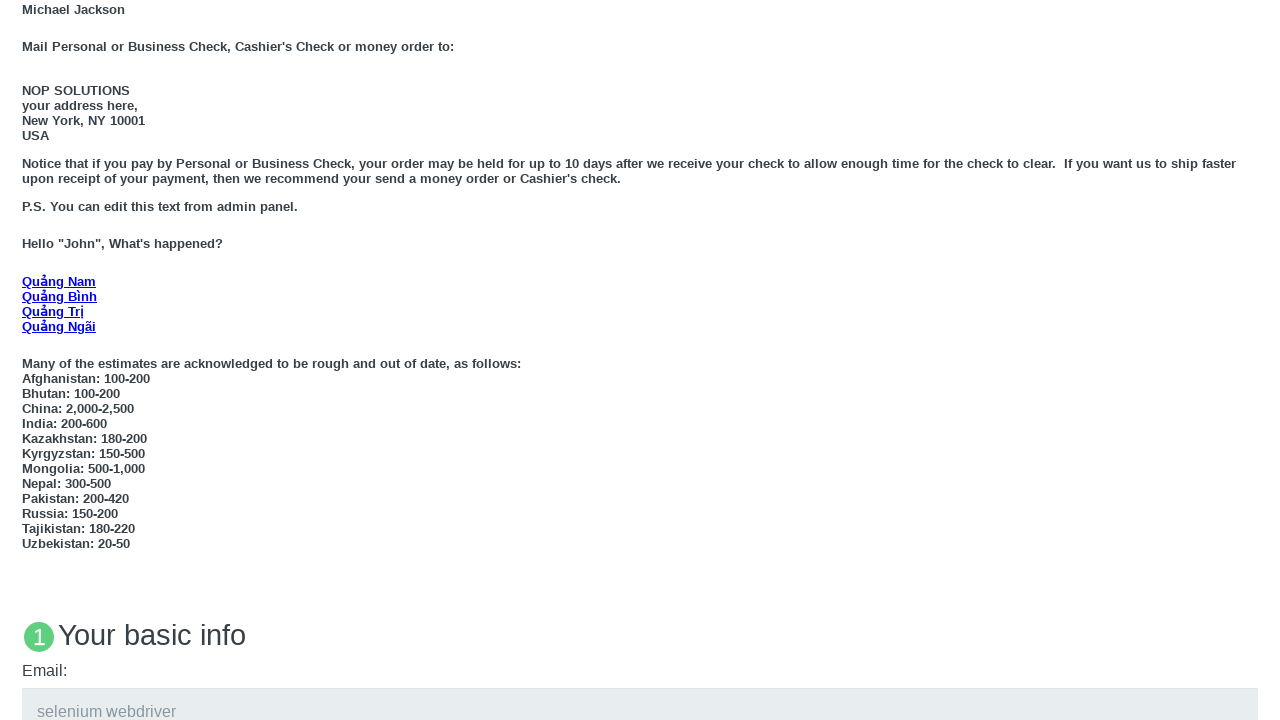

Education textarea is visible
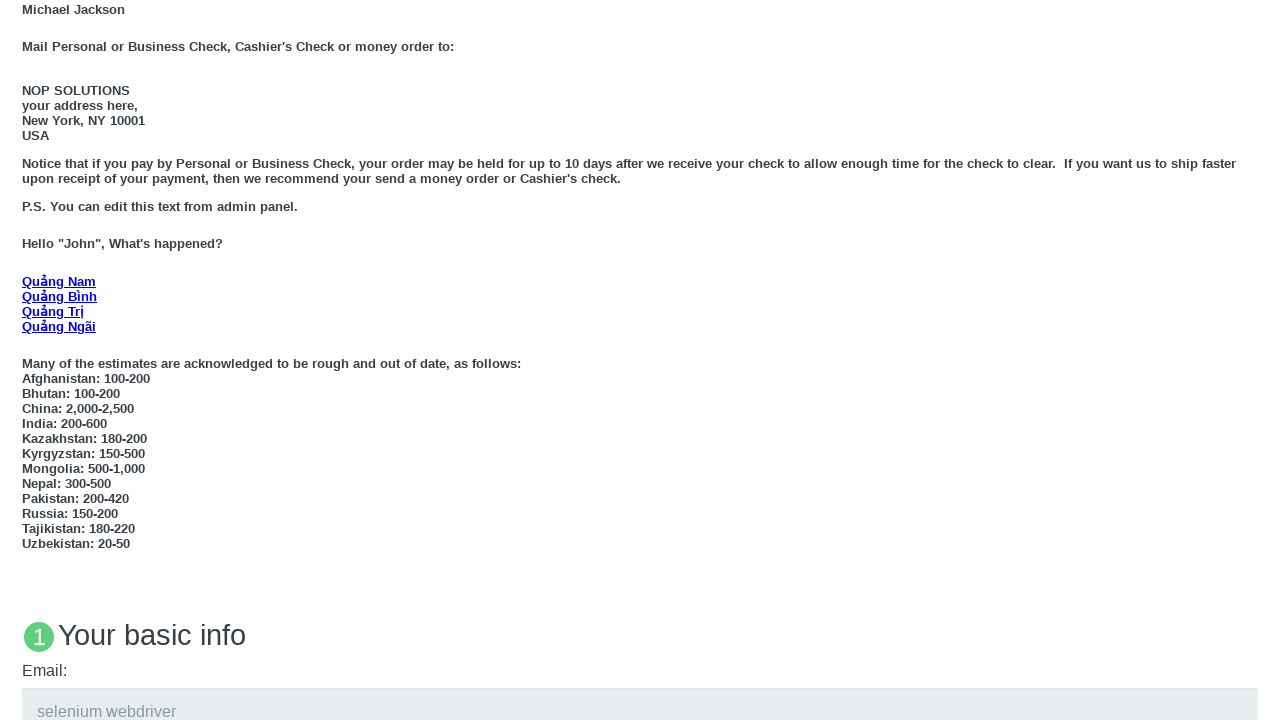

Filled education textarea with 'selenium grid' on #edu
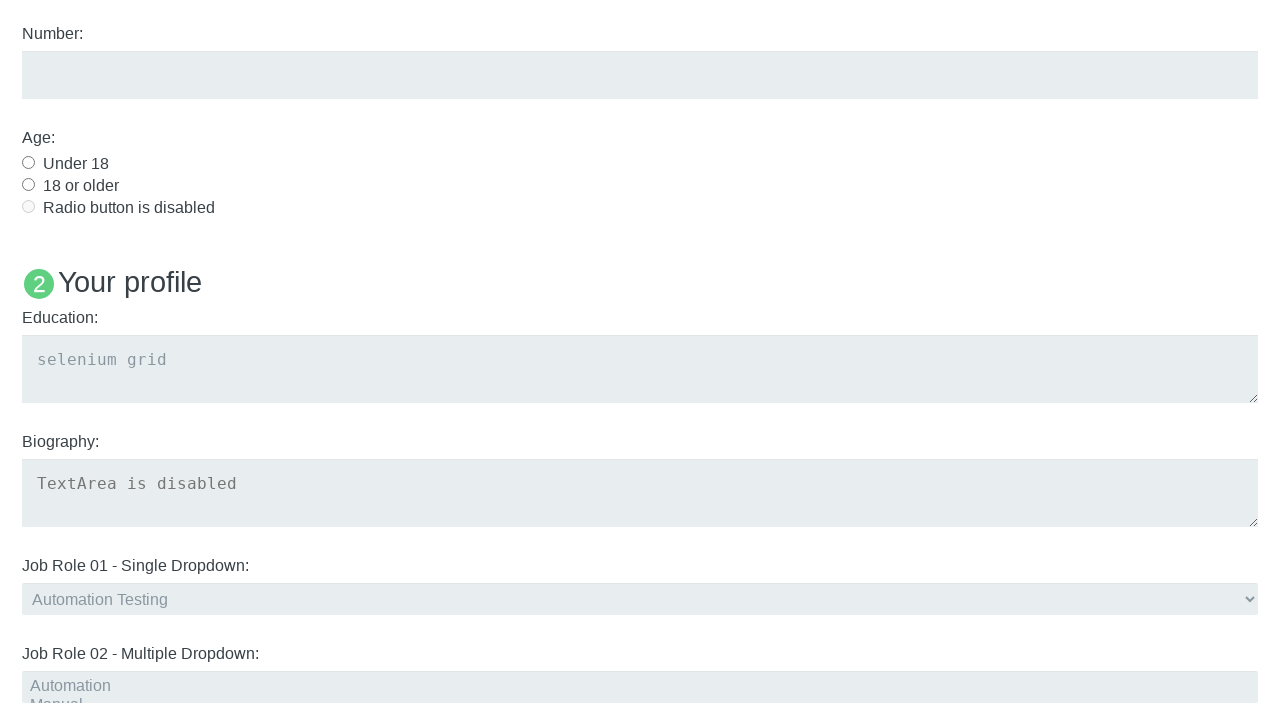

Age under 18 radio button is visible
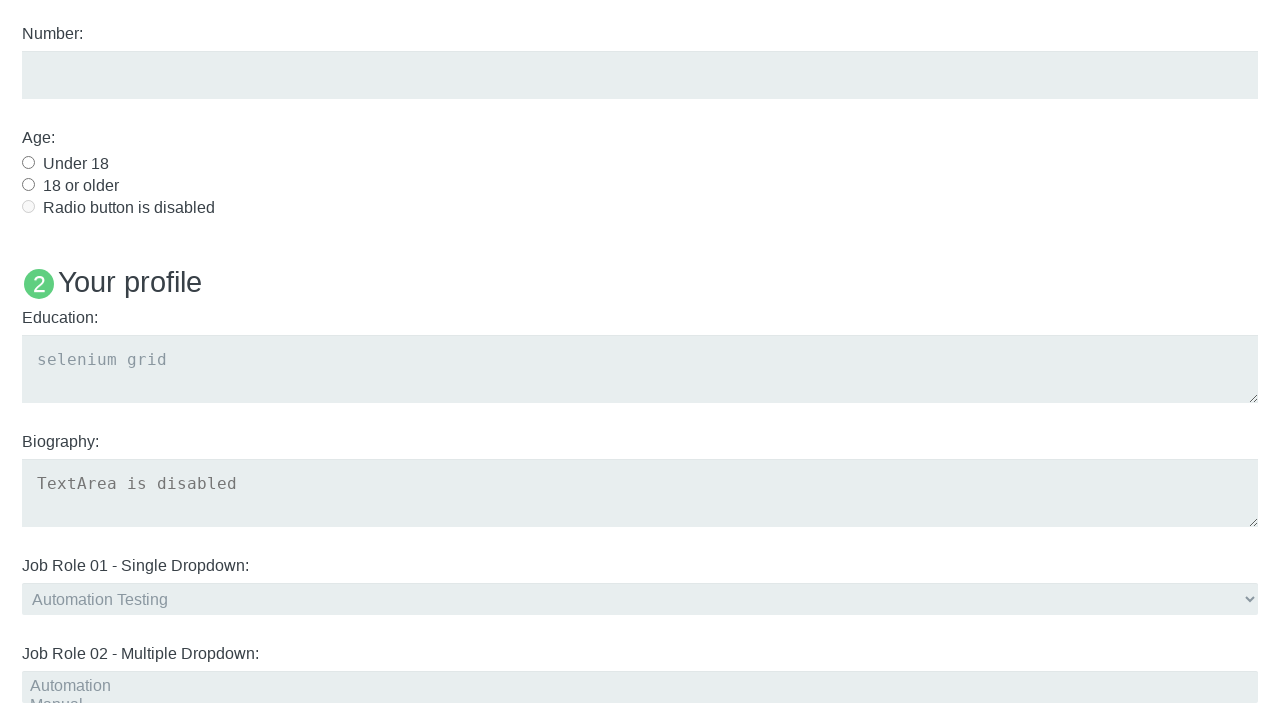

Clicked age under 18 radio button at (28, 162) on #under_18
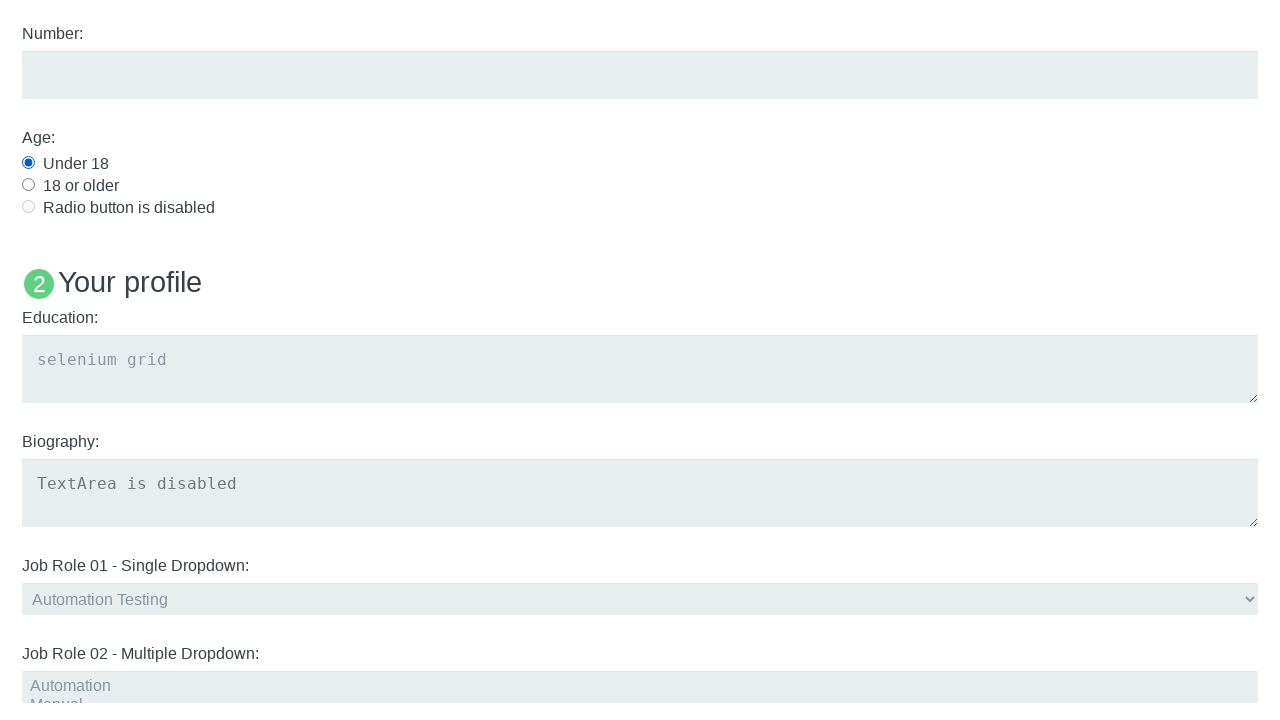

Verified 'Name: User5' heading is visible
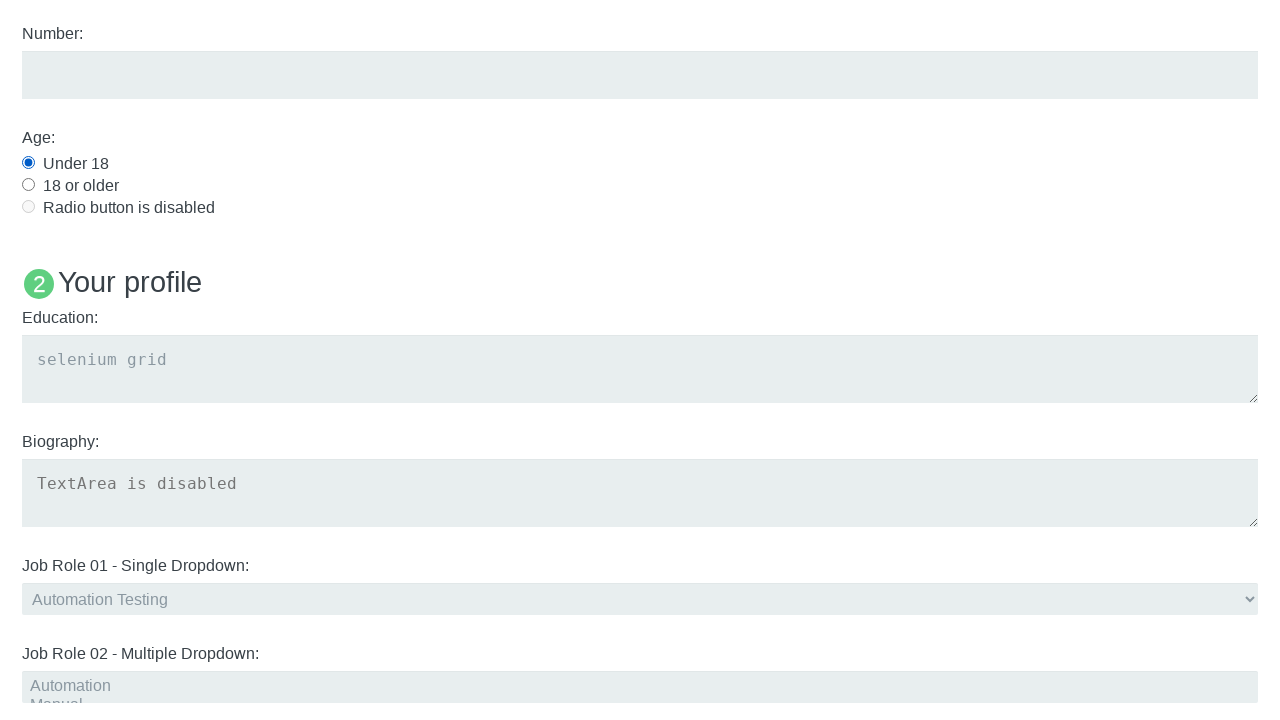

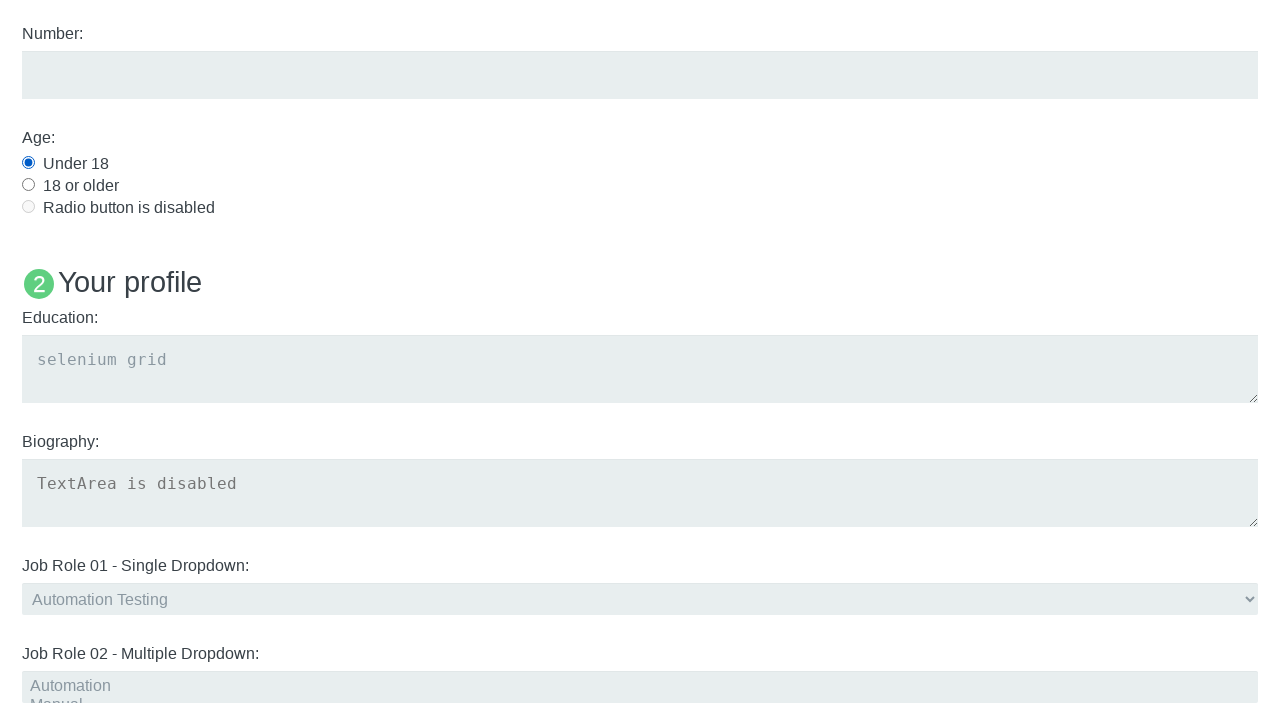